Tests radio button functionality by finding sport radio buttons and clicking the hockey option to select it

Starting URL: https://practice.cydeo.com/radio_buttons

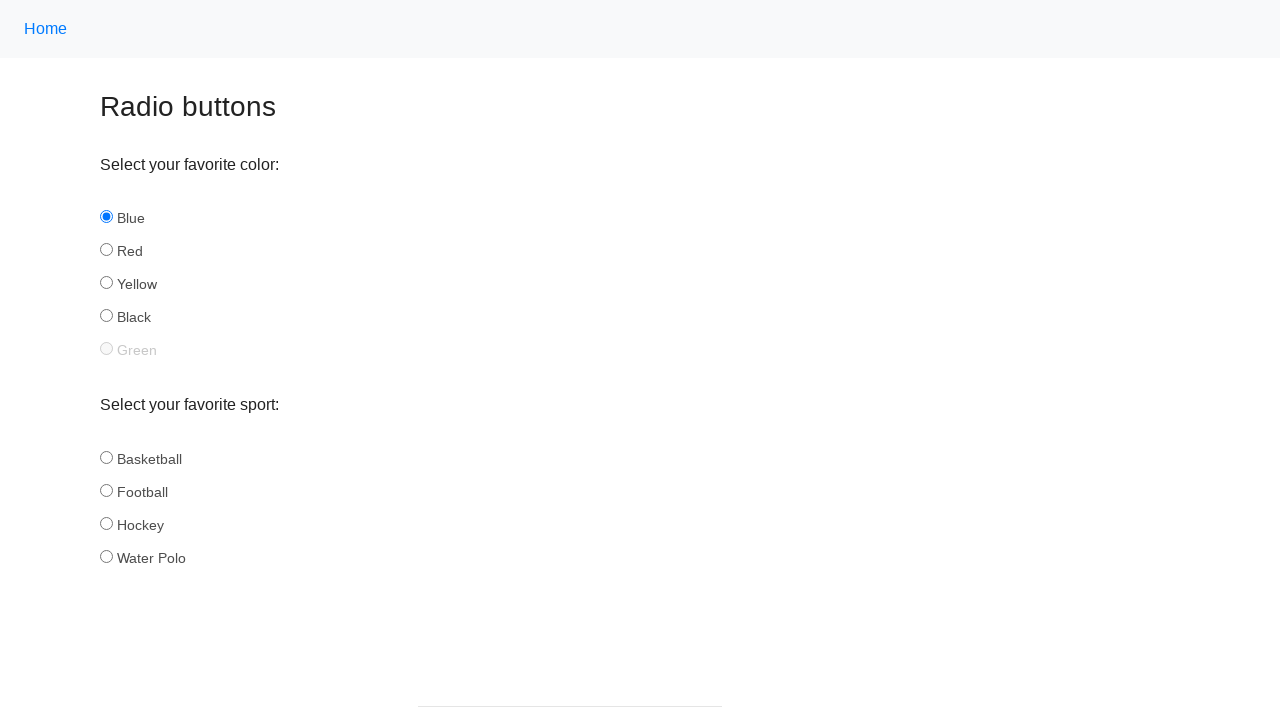

Navigated to radio buttons practice page
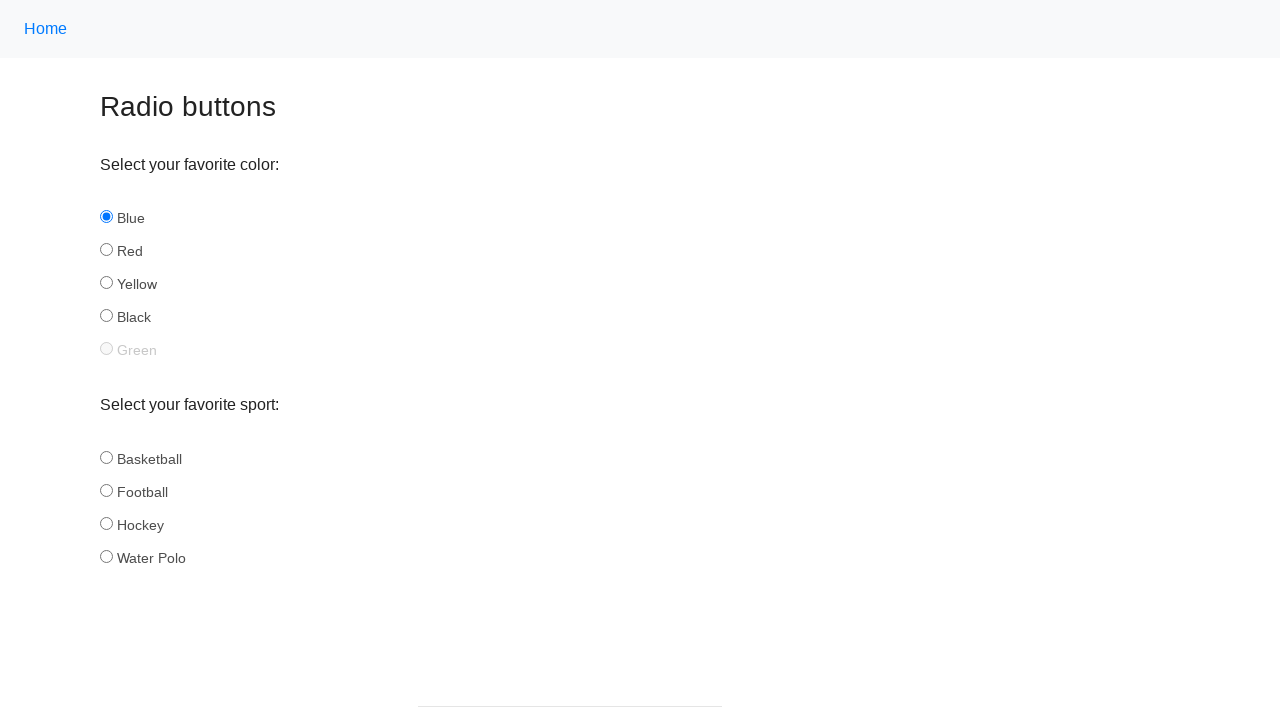

Clicked hockey radio button to select it at (106, 523) on input[name='sport'][id='hockey']
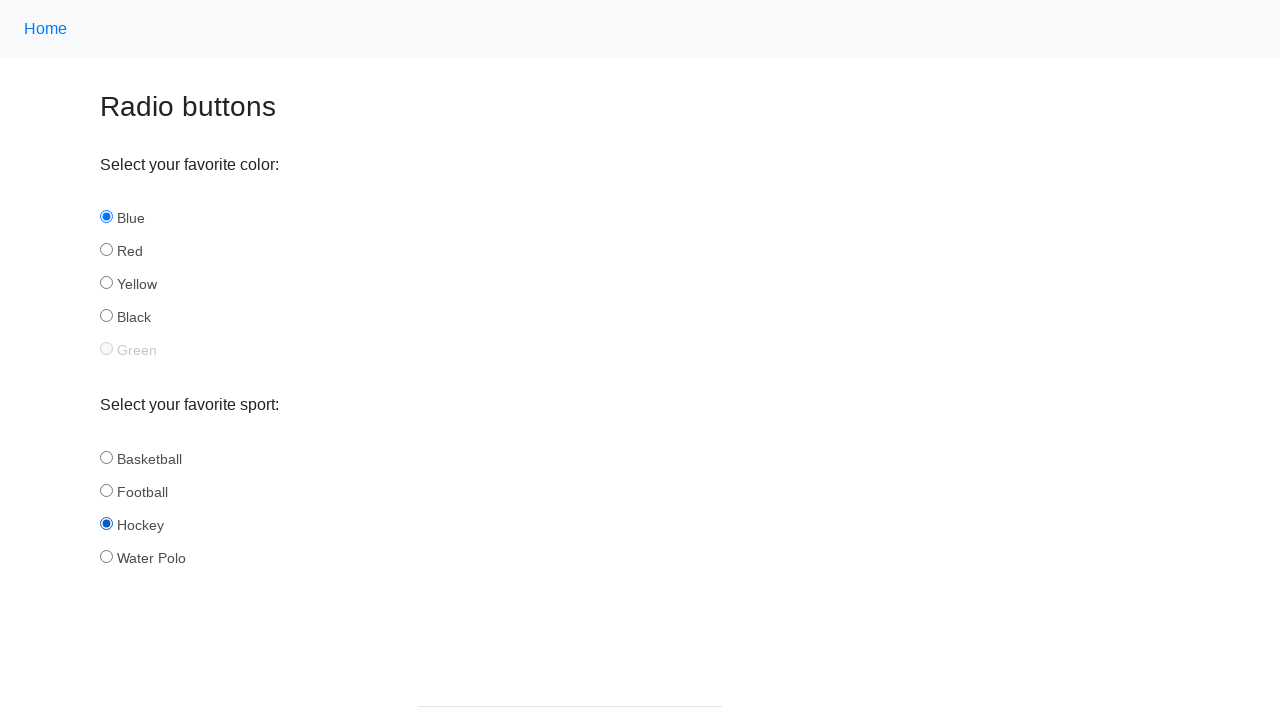

Verified that hockey radio button is selected
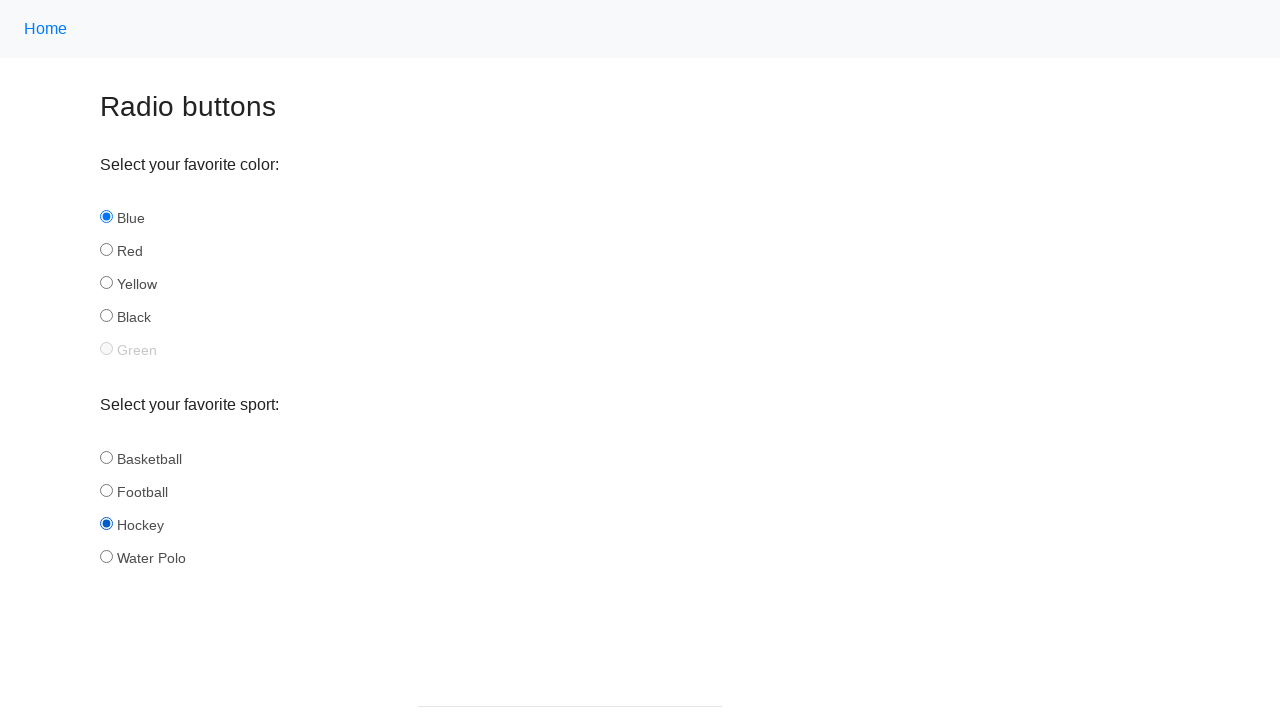

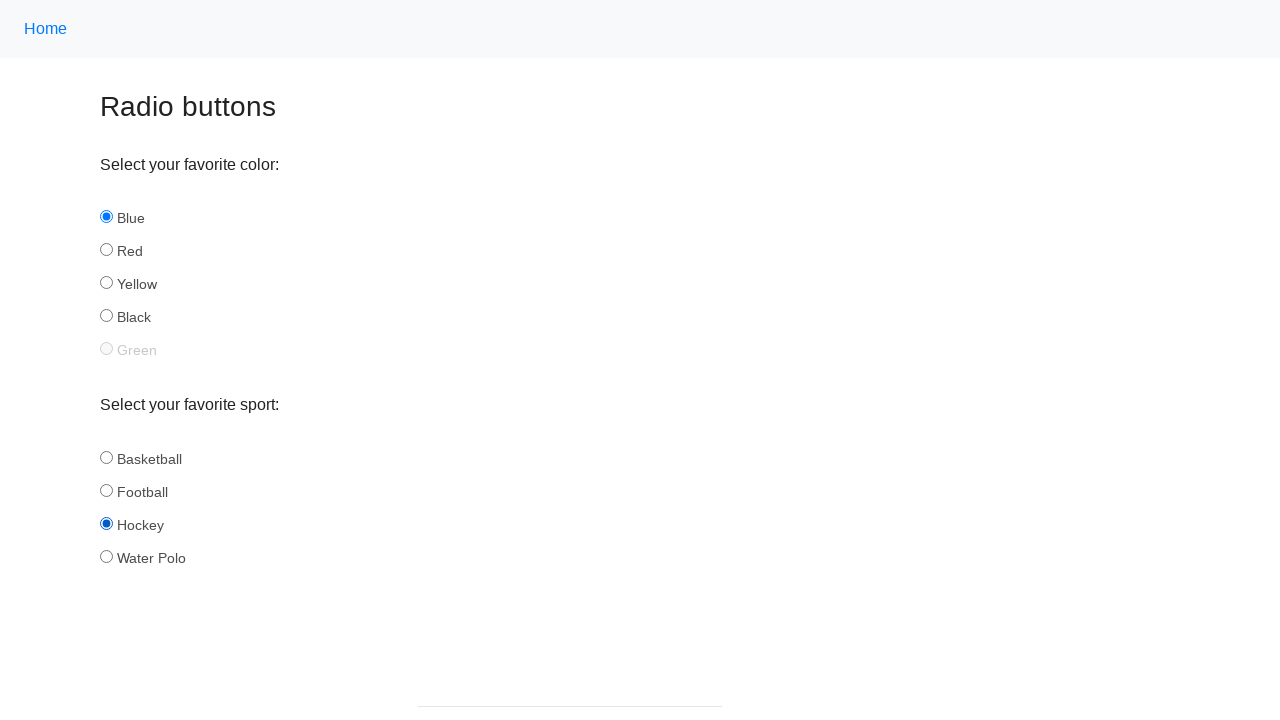